Tests registration form validation when username field is left empty

Starting URL: https://anatoly-karpovich.github.io/demo-login-form/

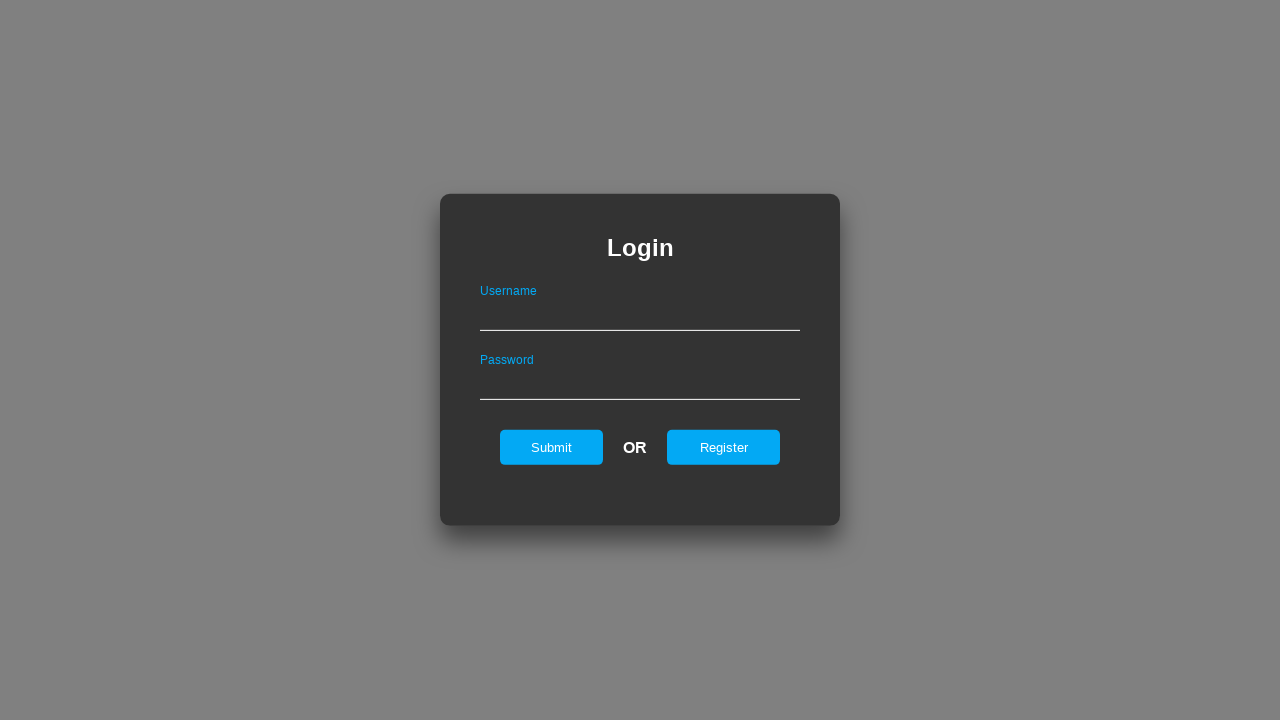

Clicked register link to show registration form at (724, 447) on #registerOnLogin
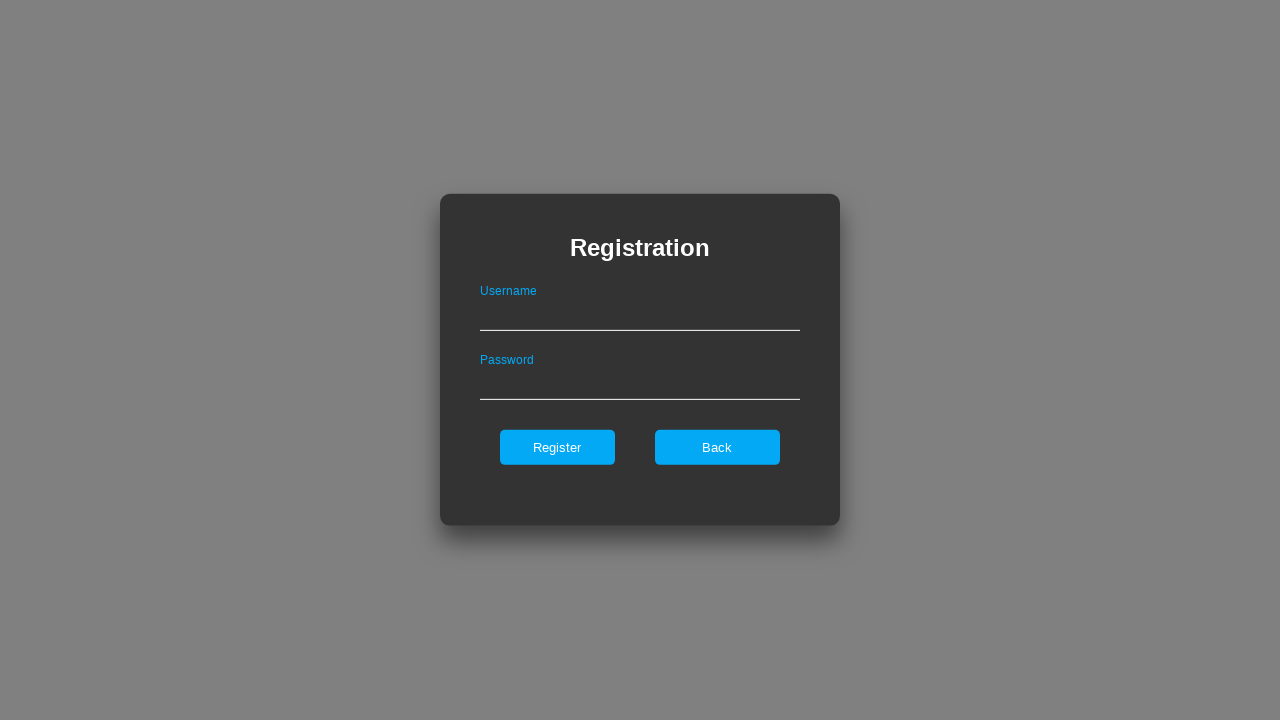

Left username field empty on #userNameOnRegister
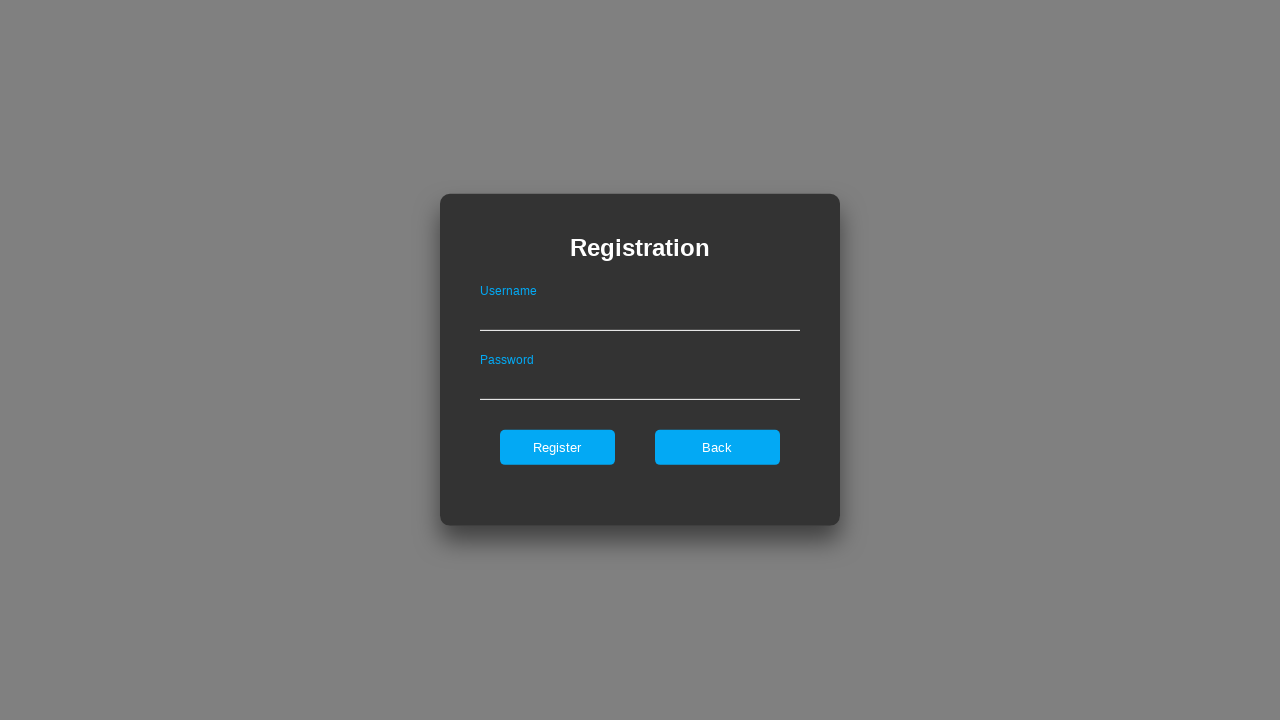

Filled password field with 'SuperPassword' on #passwordOnRegister
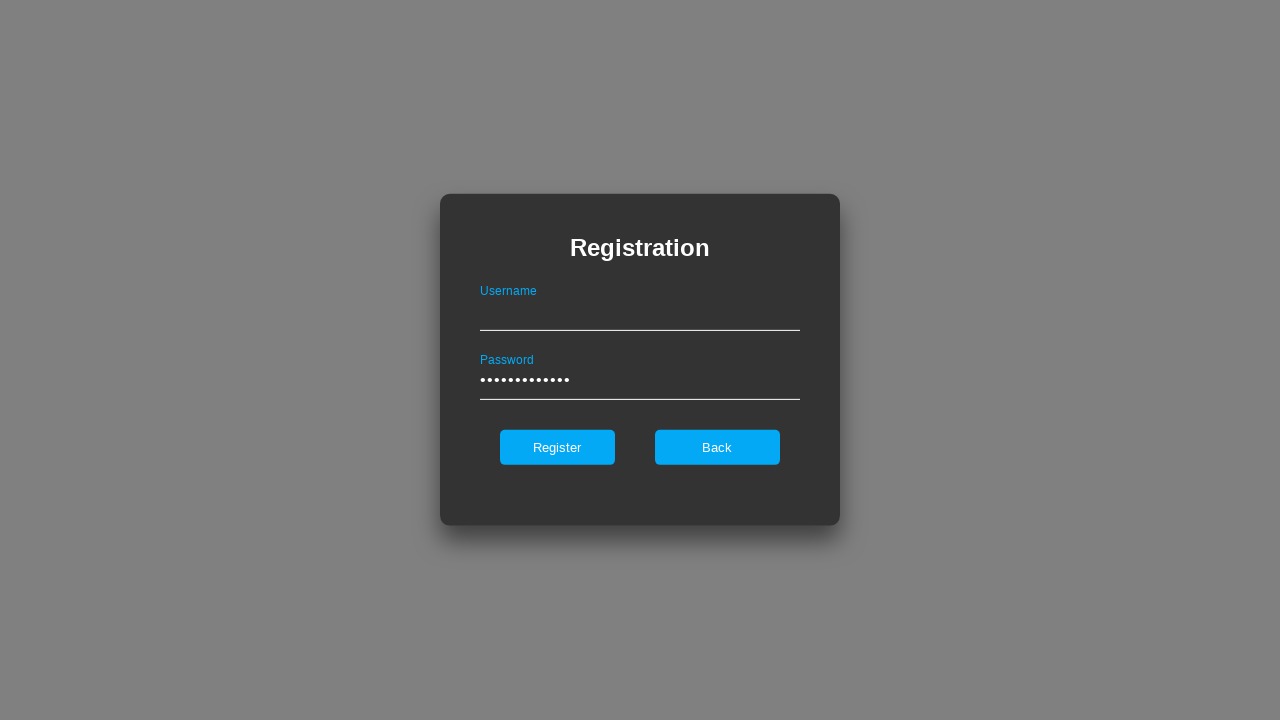

Clicked register button at (557, 447) on #register
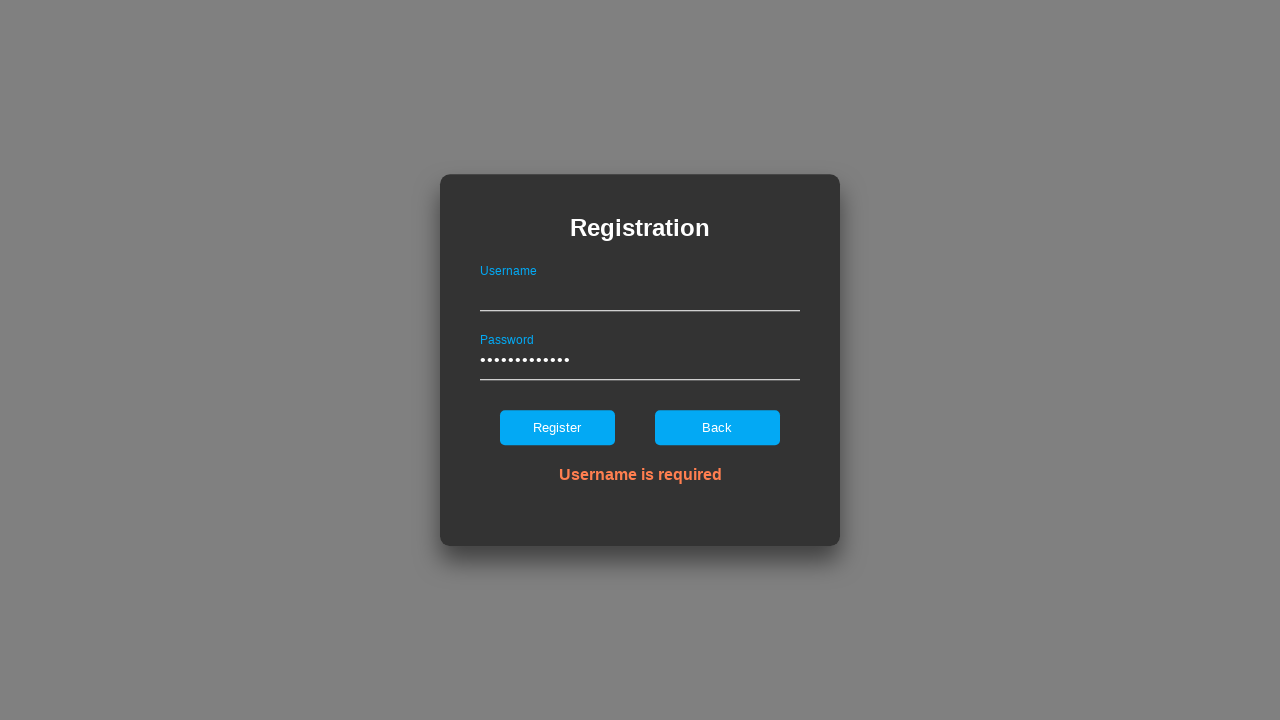

Error message for empty username appeared
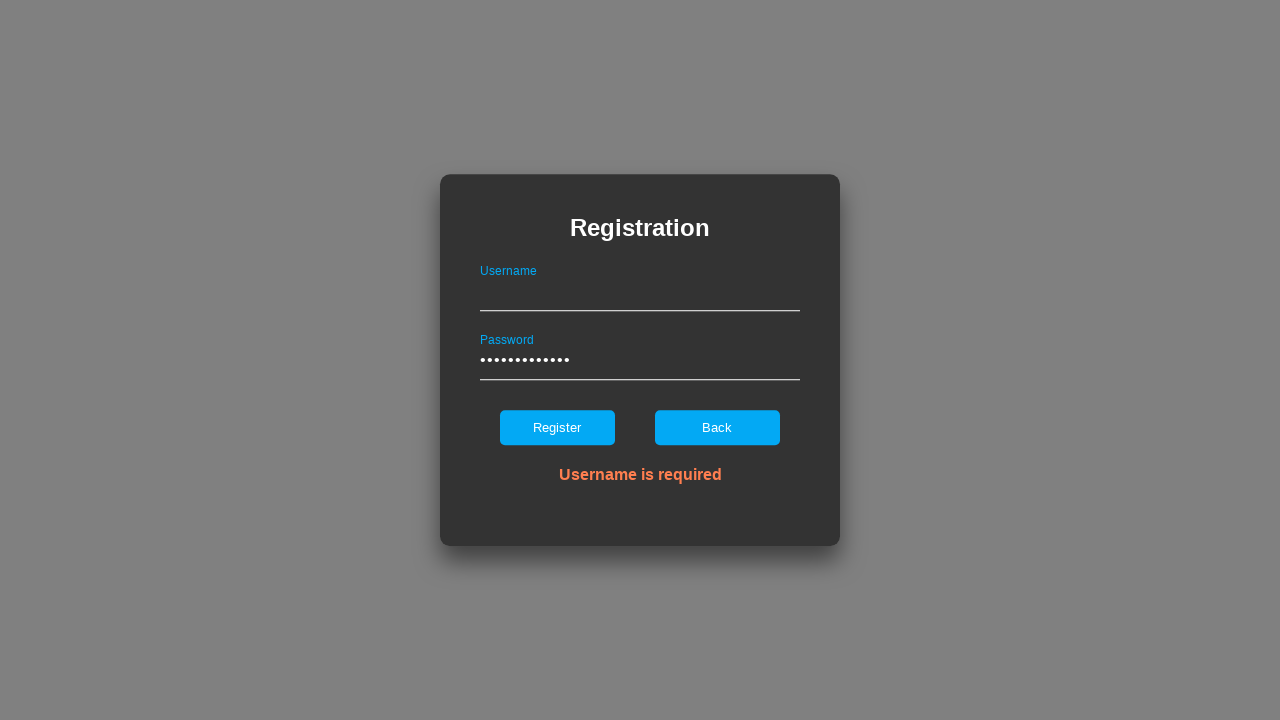

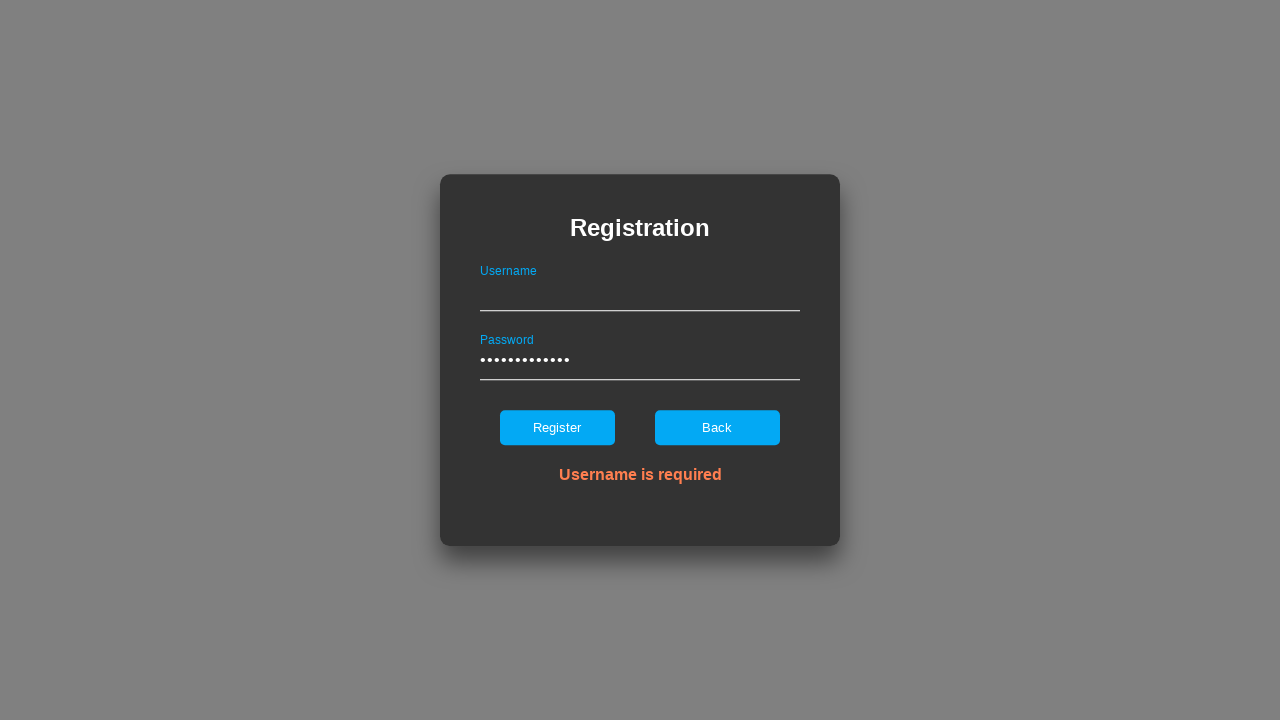